Tests the search filter functionality with a valid search term

Starting URL: https://demoqa.com/webtables

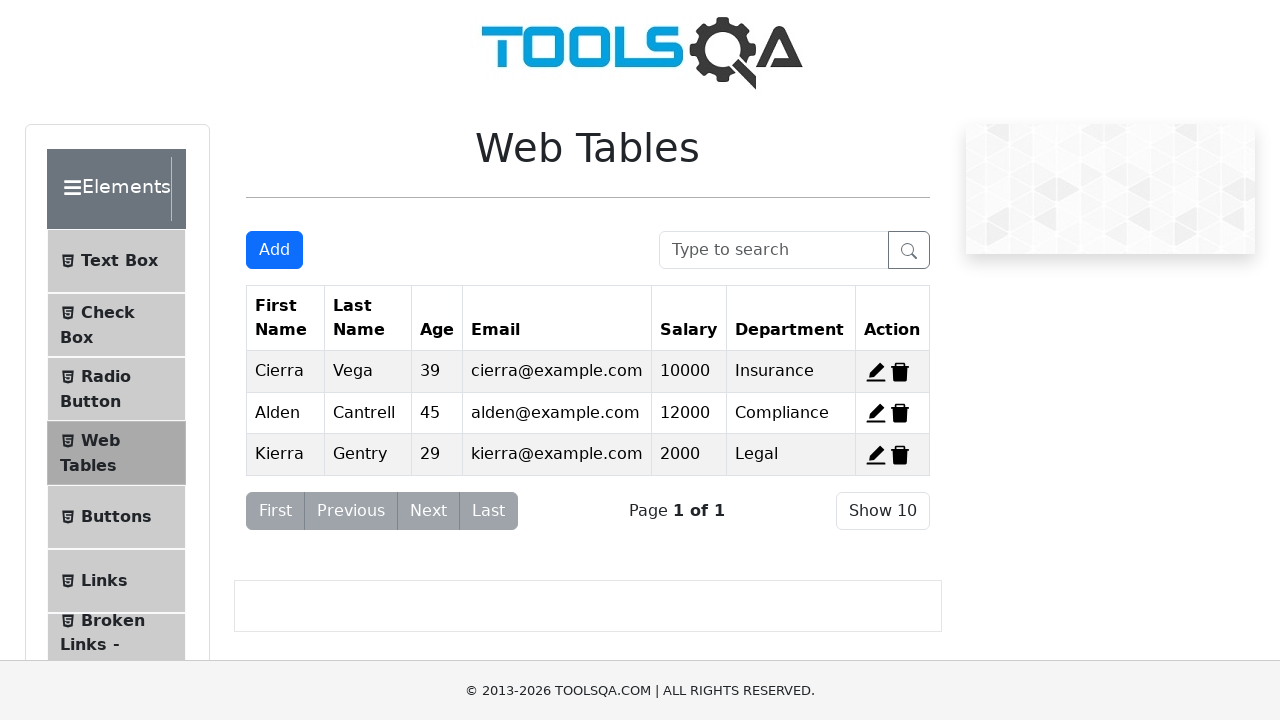

Filled search box with 'Cierra' on input#searchBox
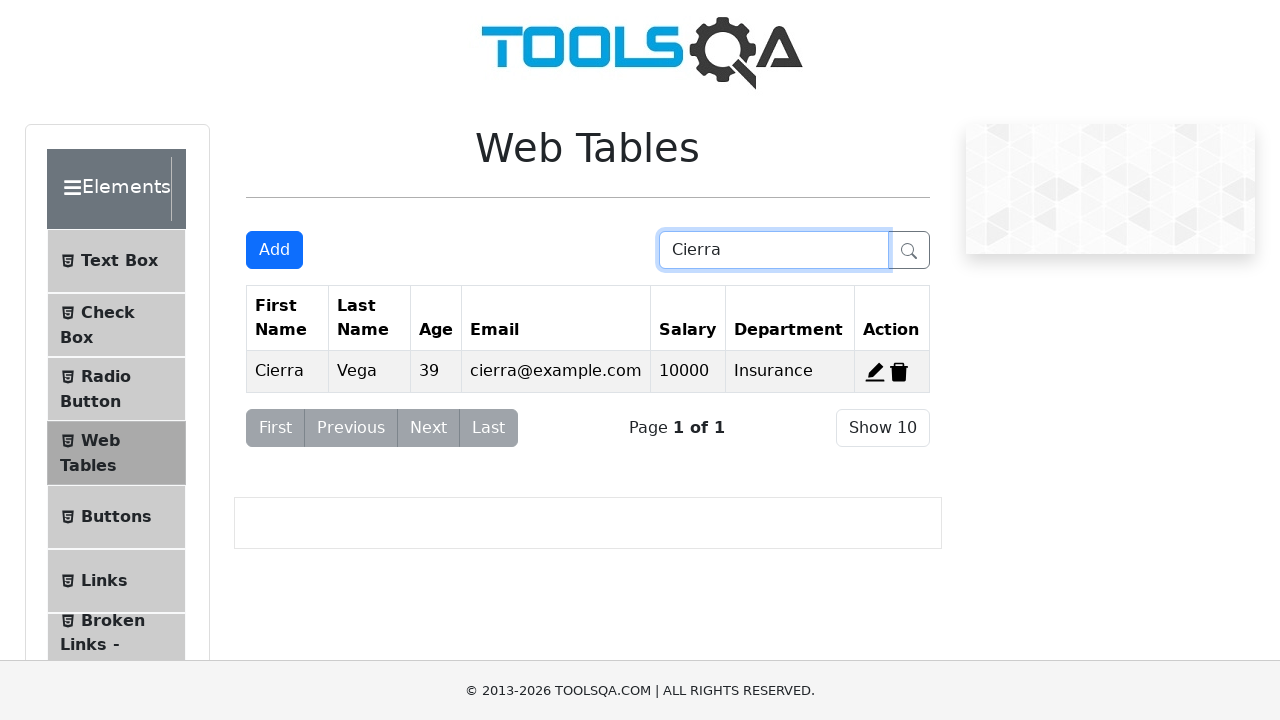

Pressed Enter to apply search filter on input#searchBox
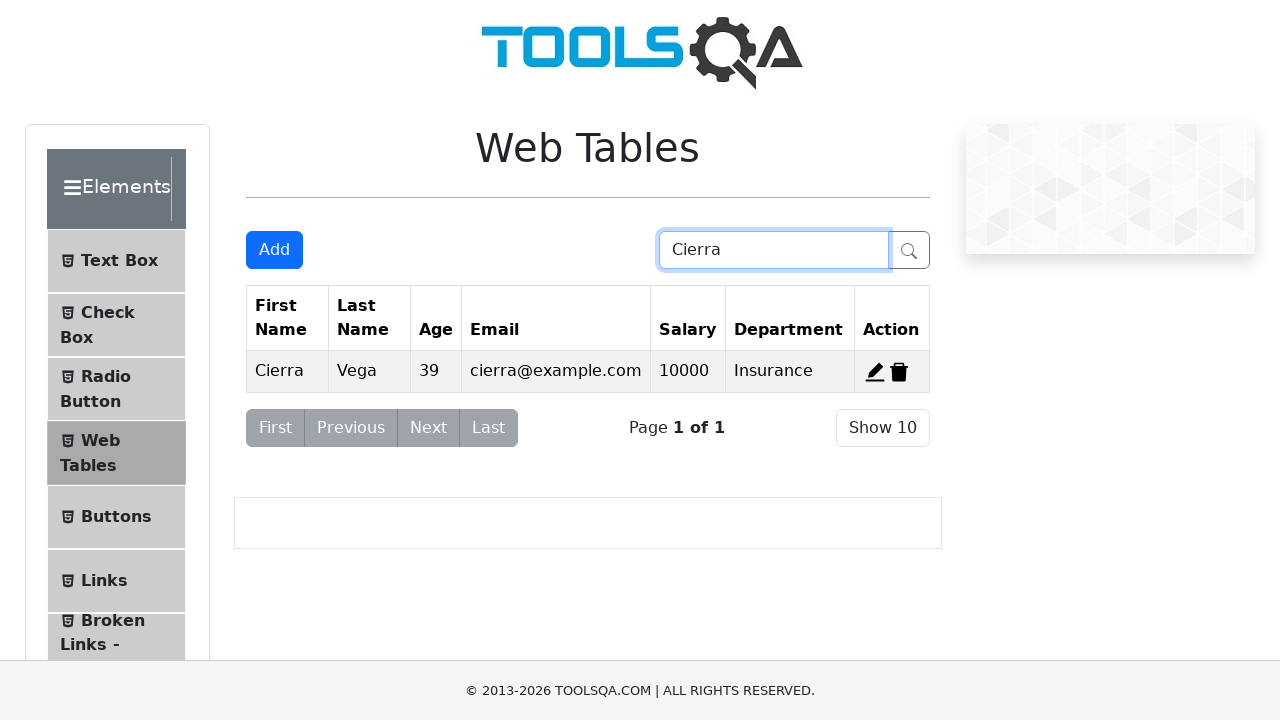

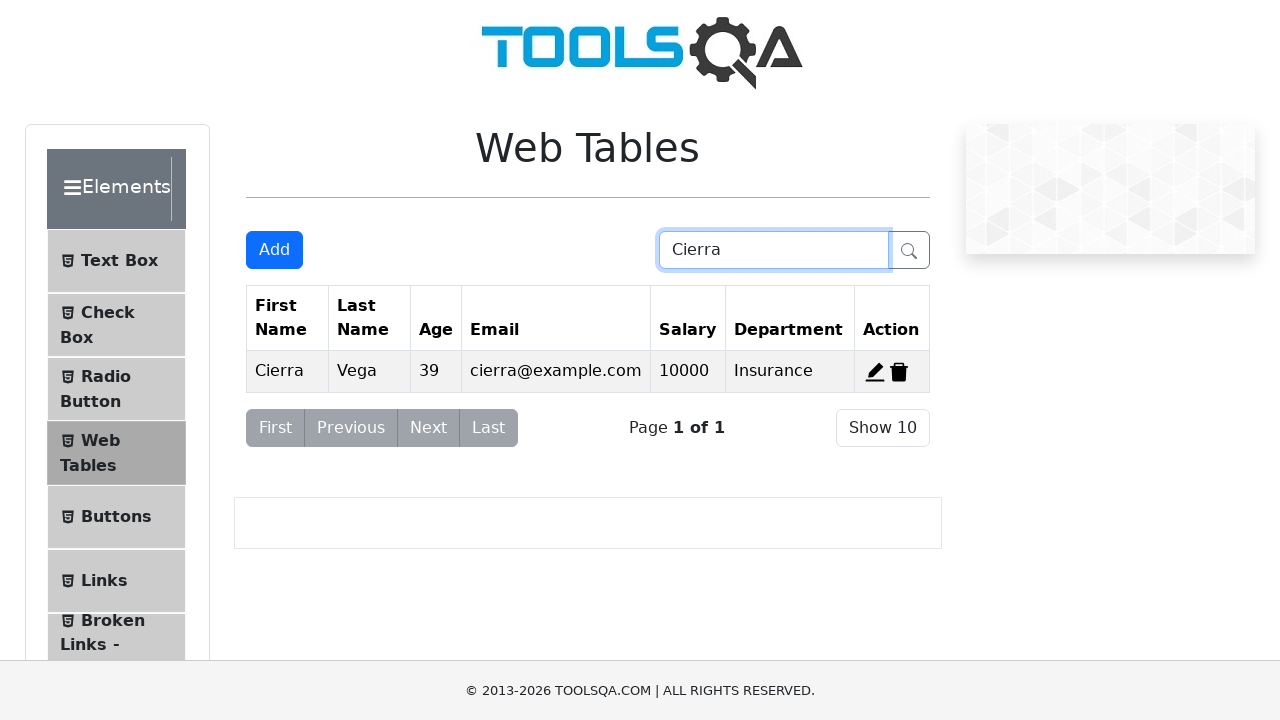